Tests that the BROWSE LANGUAGES page has a table with headers Language, Author, Date, Comments, Rate

Starting URL: http://www.99-bottles-of-beer.net/

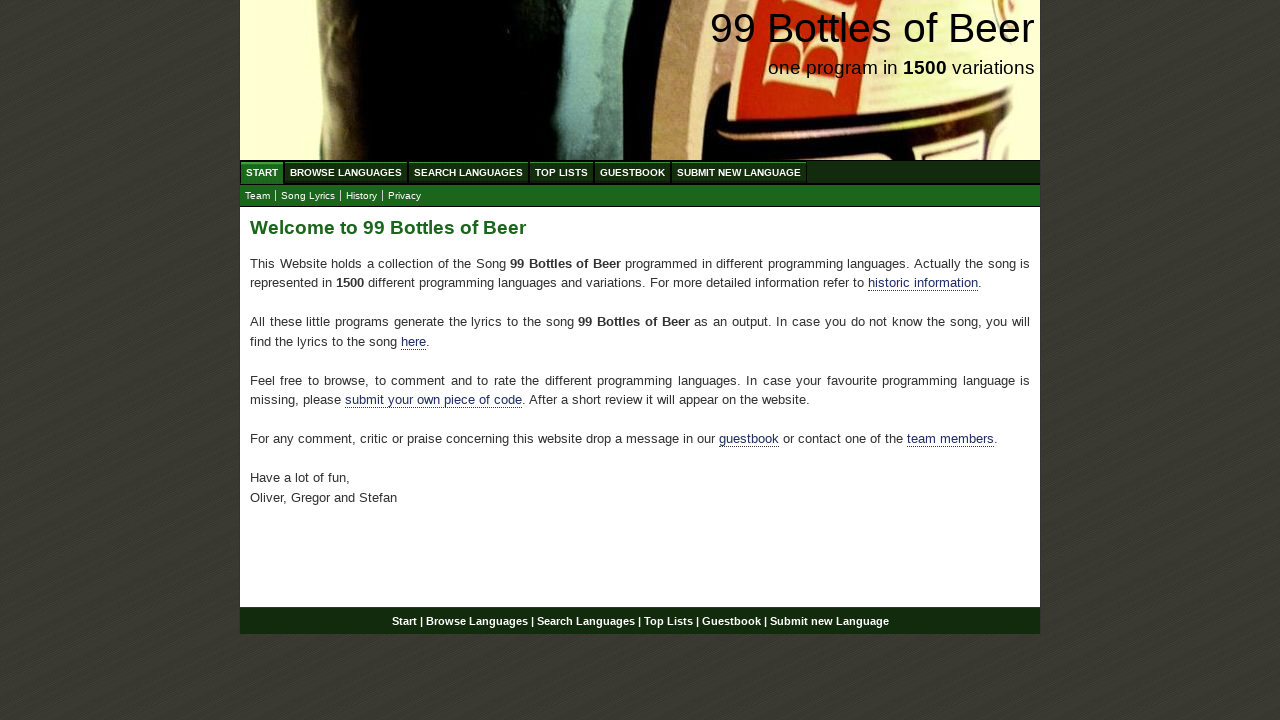

Clicked on BROWSE LANGUAGES menu link at (346, 172) on a[href='/abc.html']
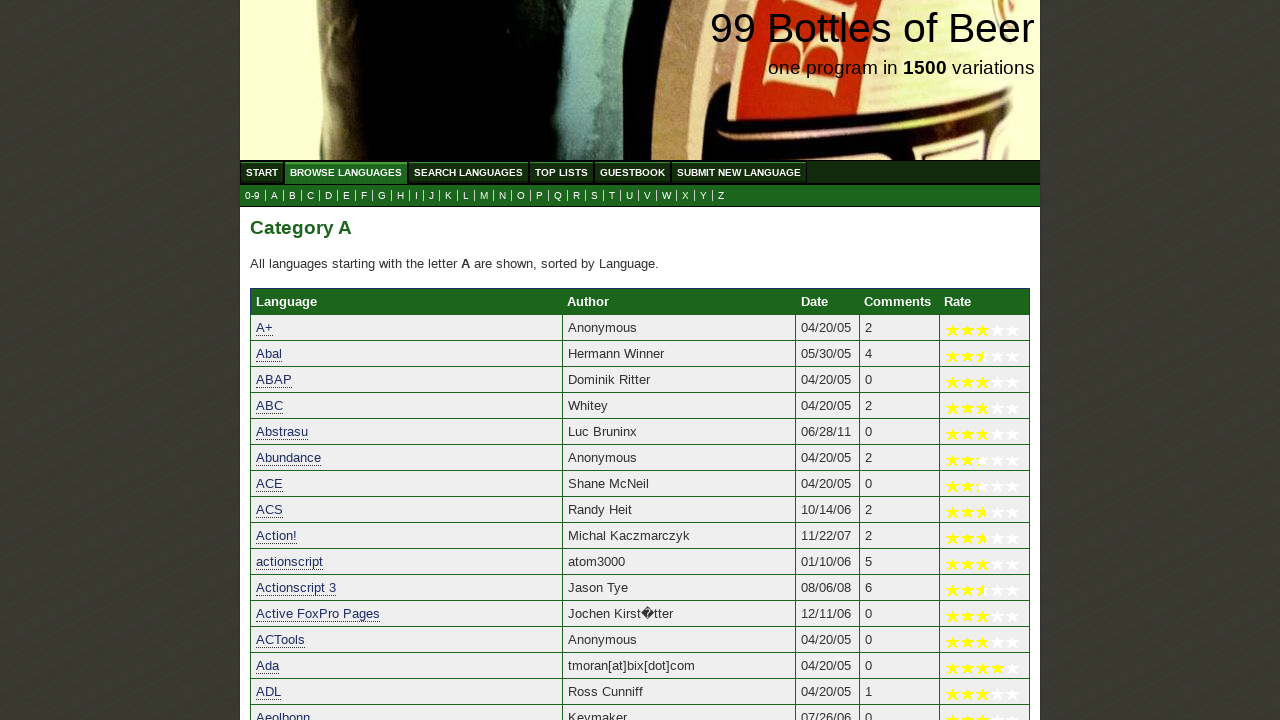

Waited for table headers to load - Language, Author, Date, Comments, Rate columns are now visible
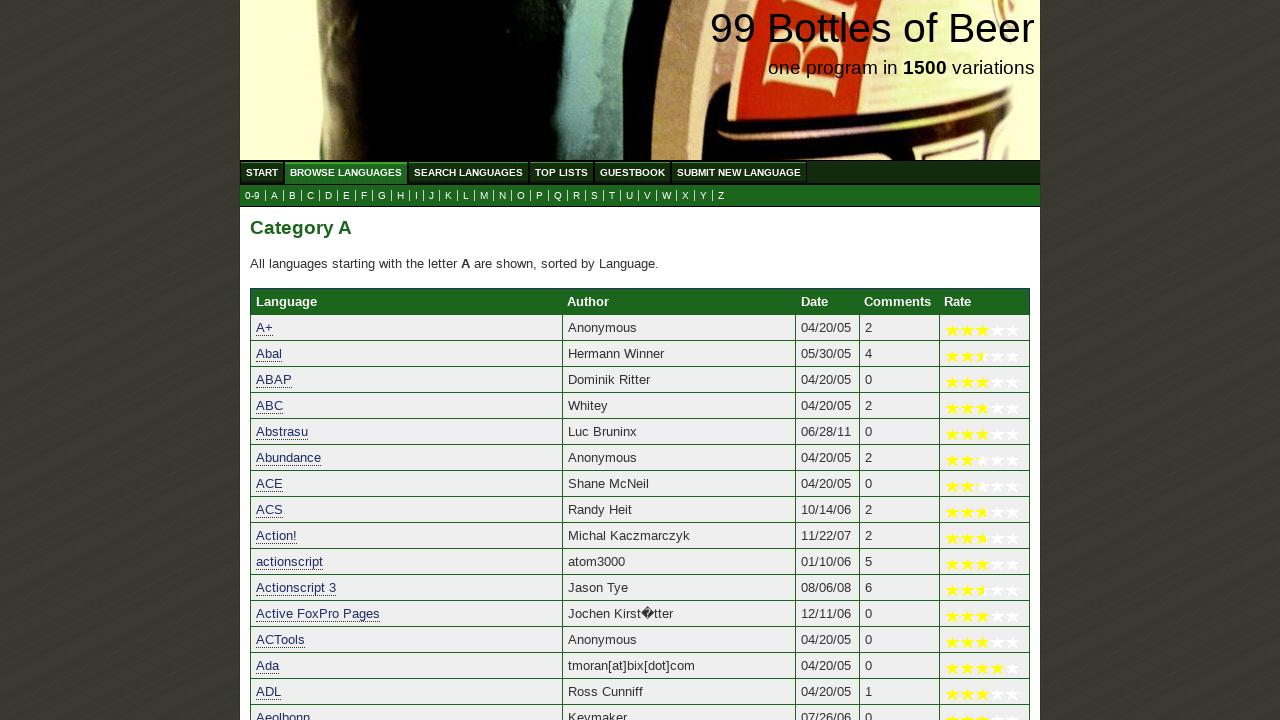

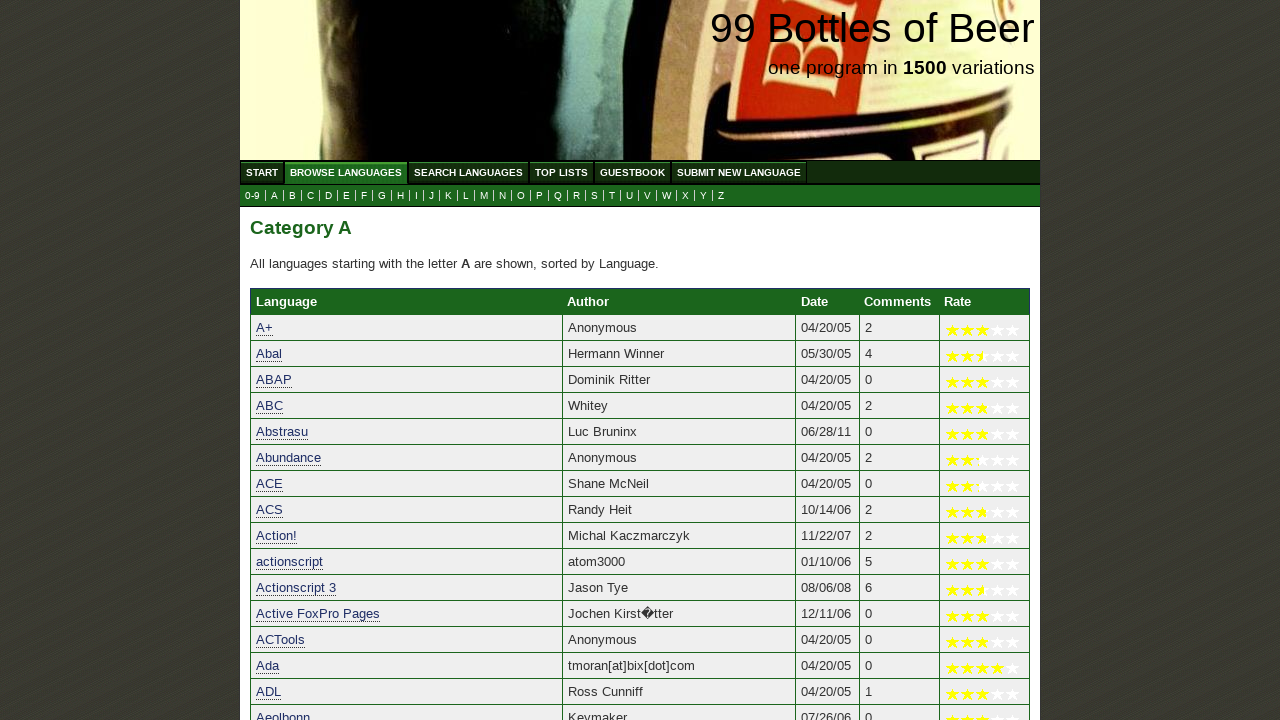